Fills a text field with a sample message and verifies the input was accepted

Starting URL: https://thefreerangetester.github.io/sandbox-automation-testing/

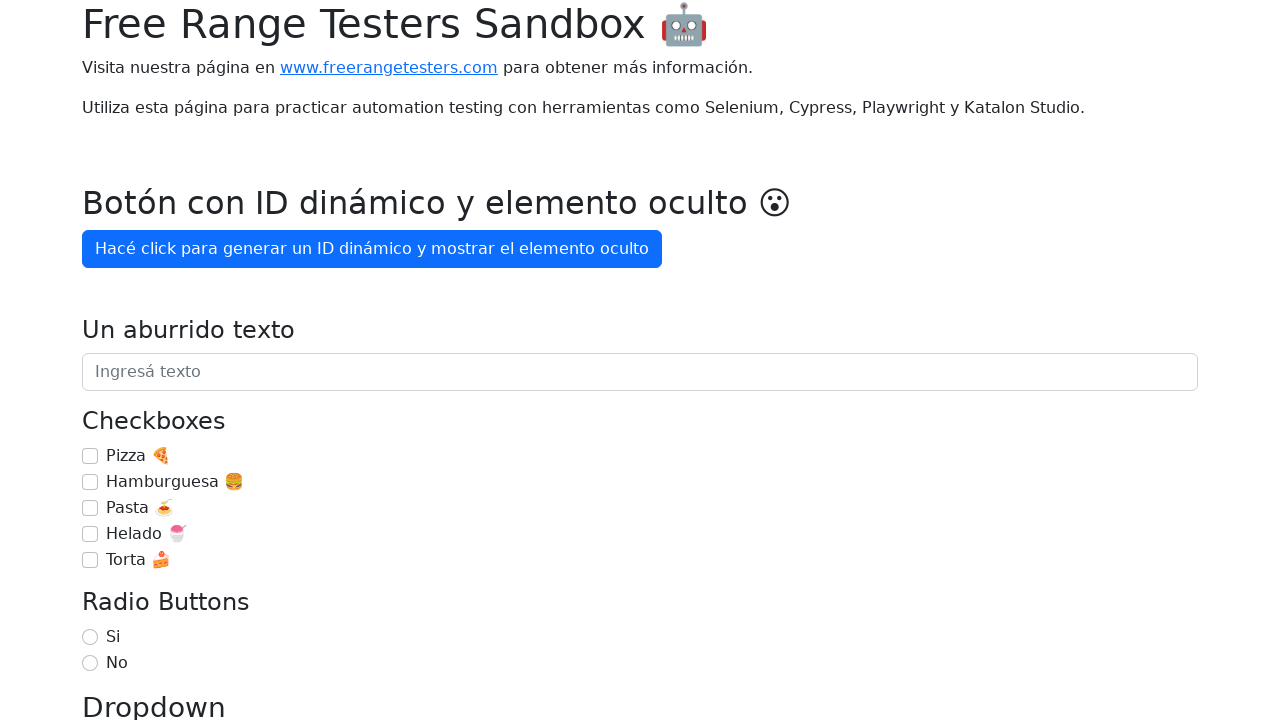

Filled text field with 'Estoy aprendiendo Playwright' on internal:attr=[placeholder="Ingresá texto"i]
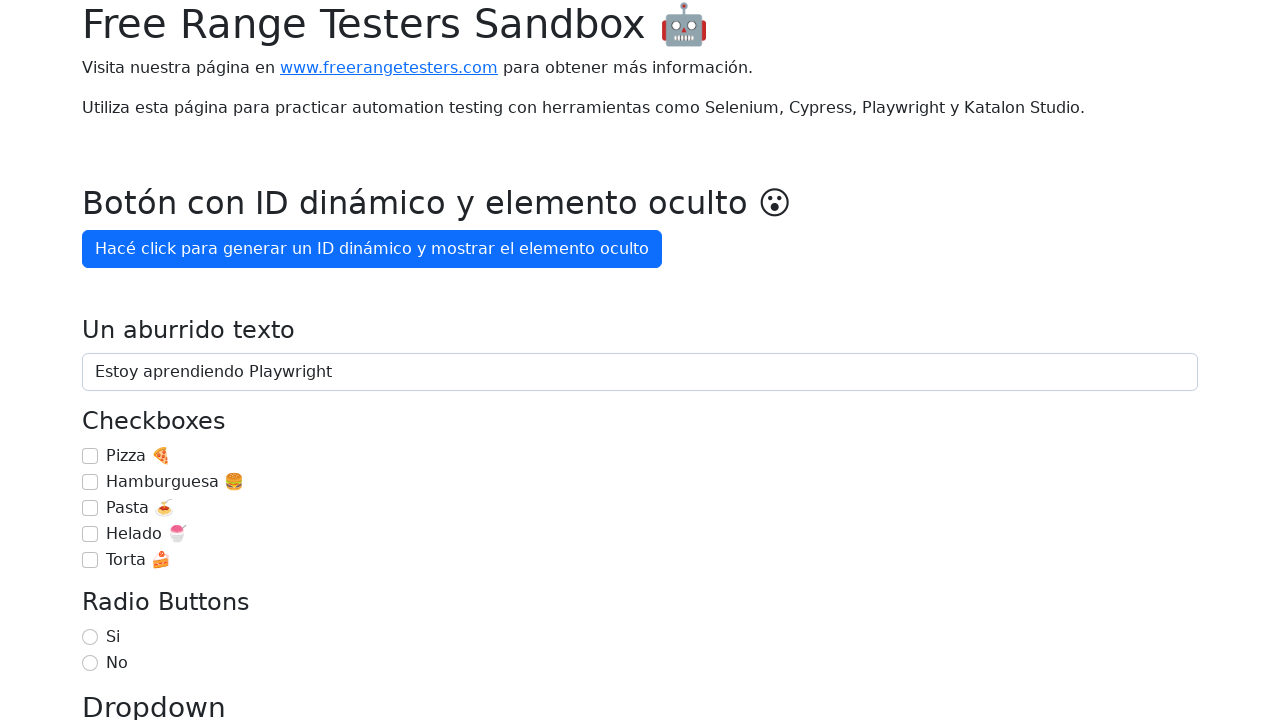

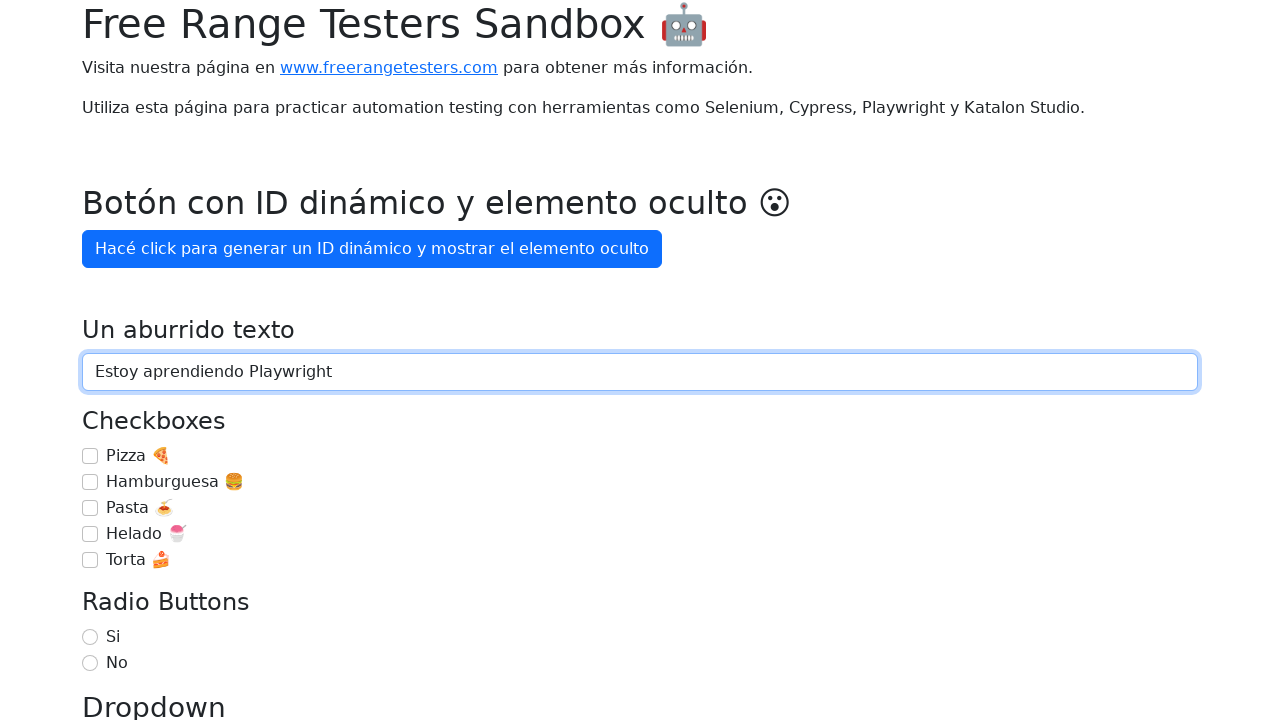